Tests navigation to the Java documentation page by clicking Get Started, hovering over the language dropdown, selecting Java, and verifying the page content

Starting URL: https://playwright.dev/

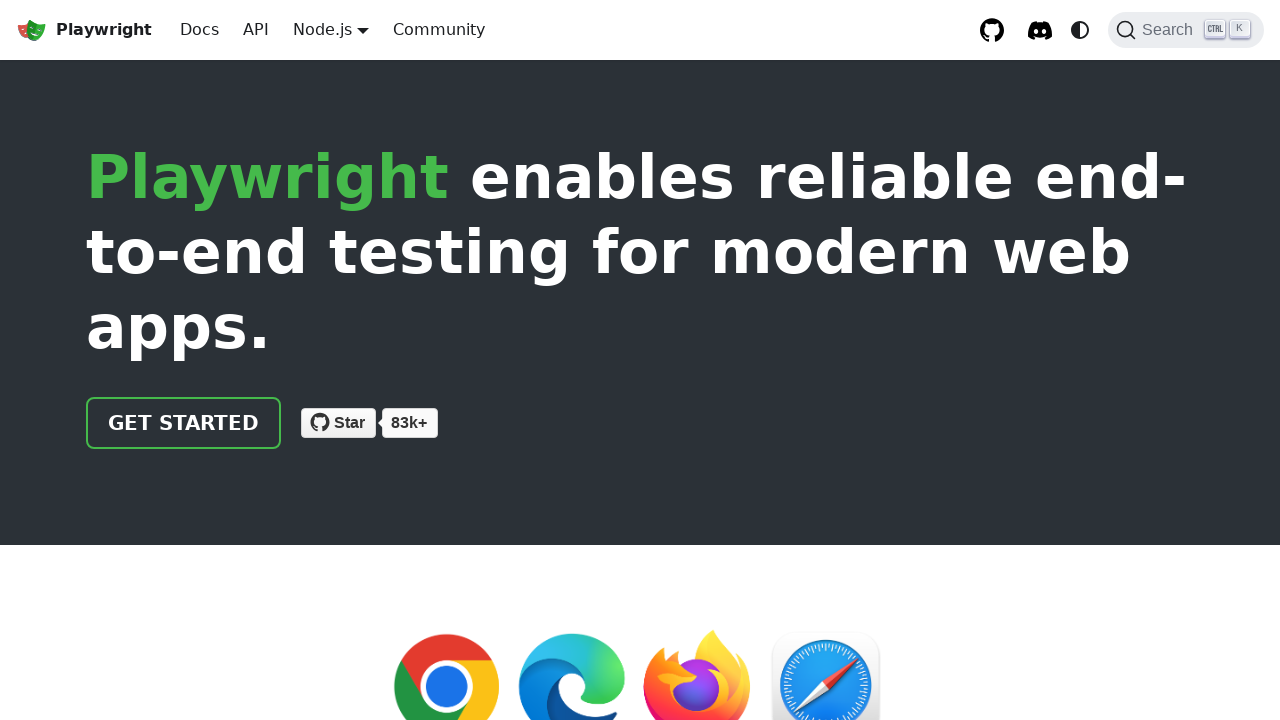

Clicked 'Get started' link at (184, 423) on internal:role=link[name="Get started"i]
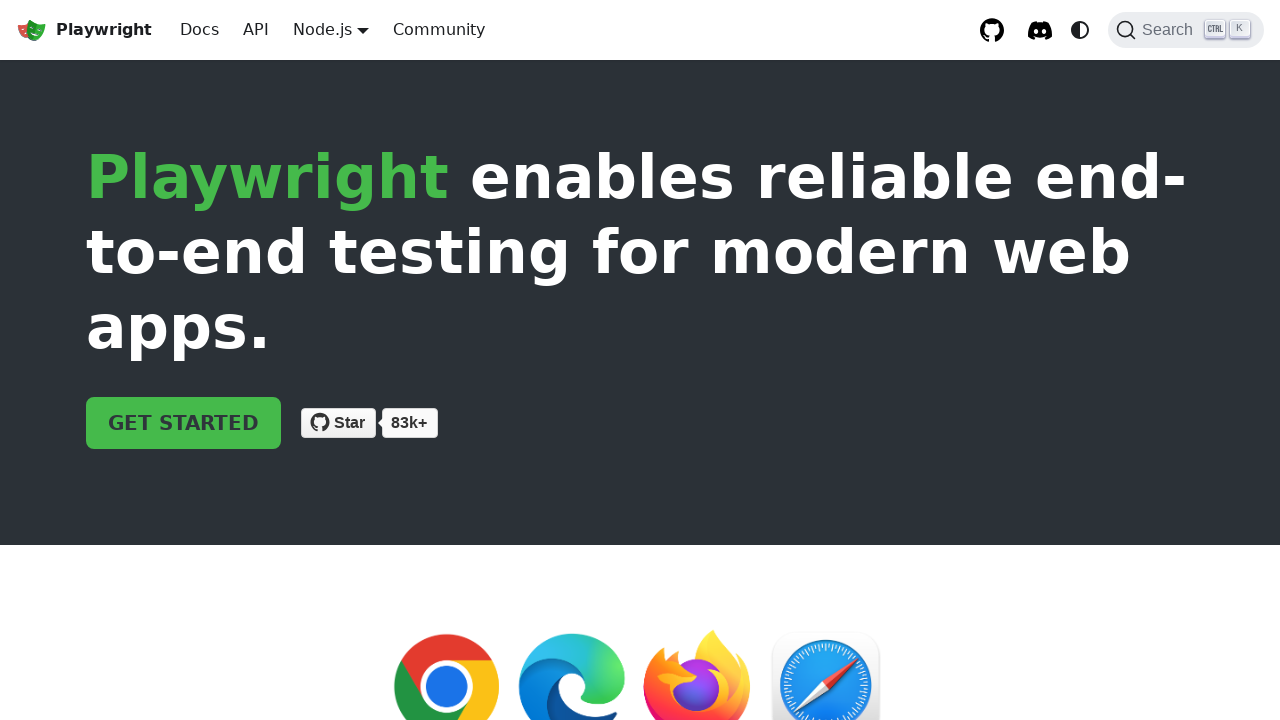

Hovered over language dropdown (Node.js button) at (322, 29) on internal:role=button[name="Node.js"i]
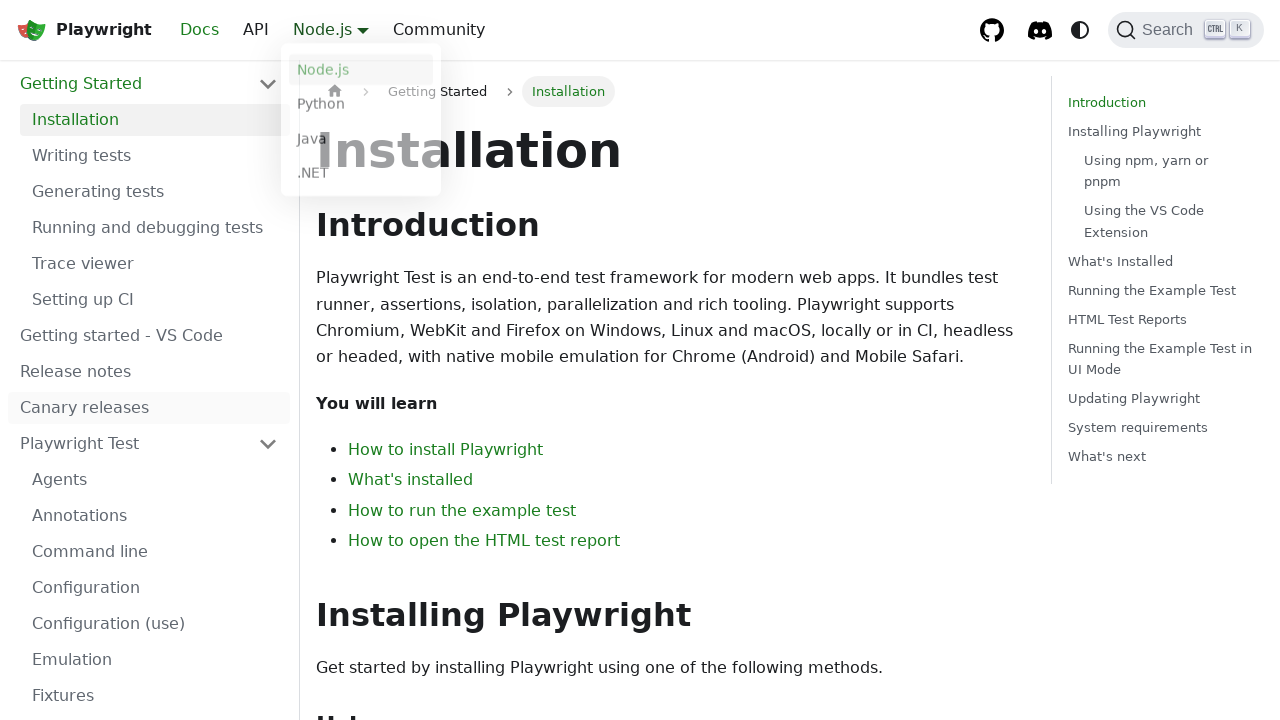

Selected Java from language dropdown at (361, 142) on internal:text="Java"s
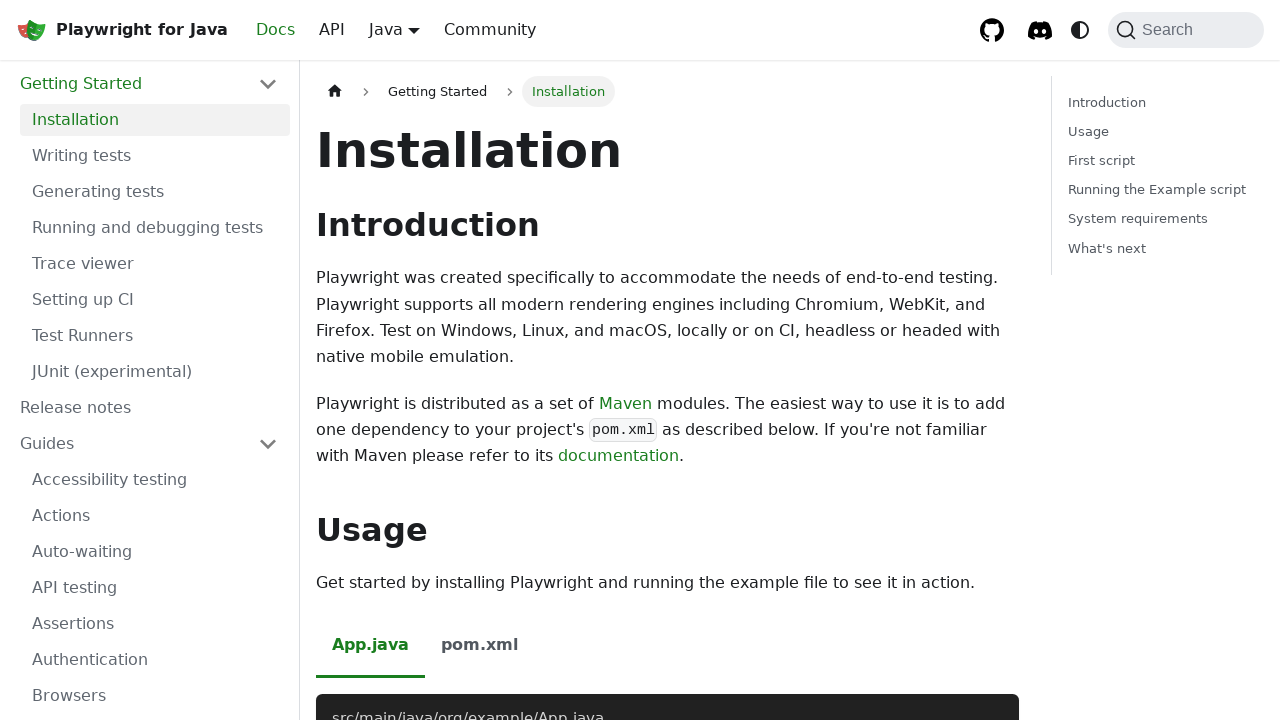

Java documentation page loaded successfully
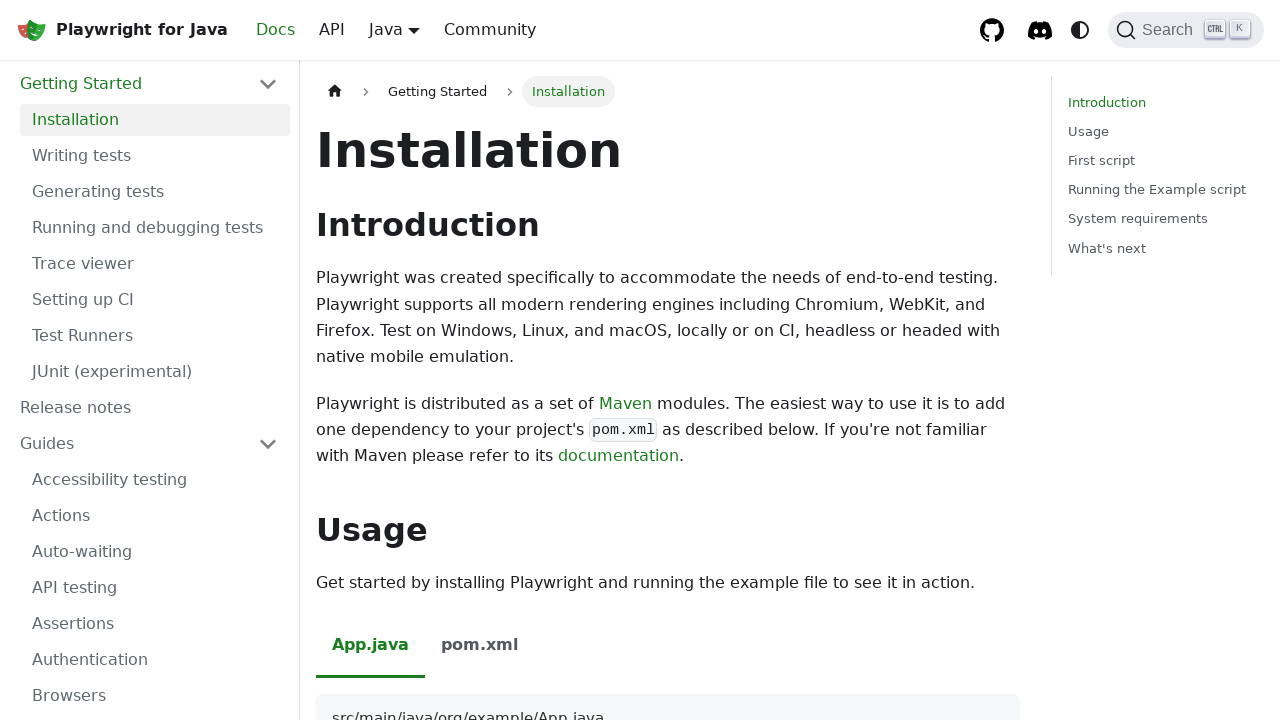

Verified 'Installing Playwright' text is not visible
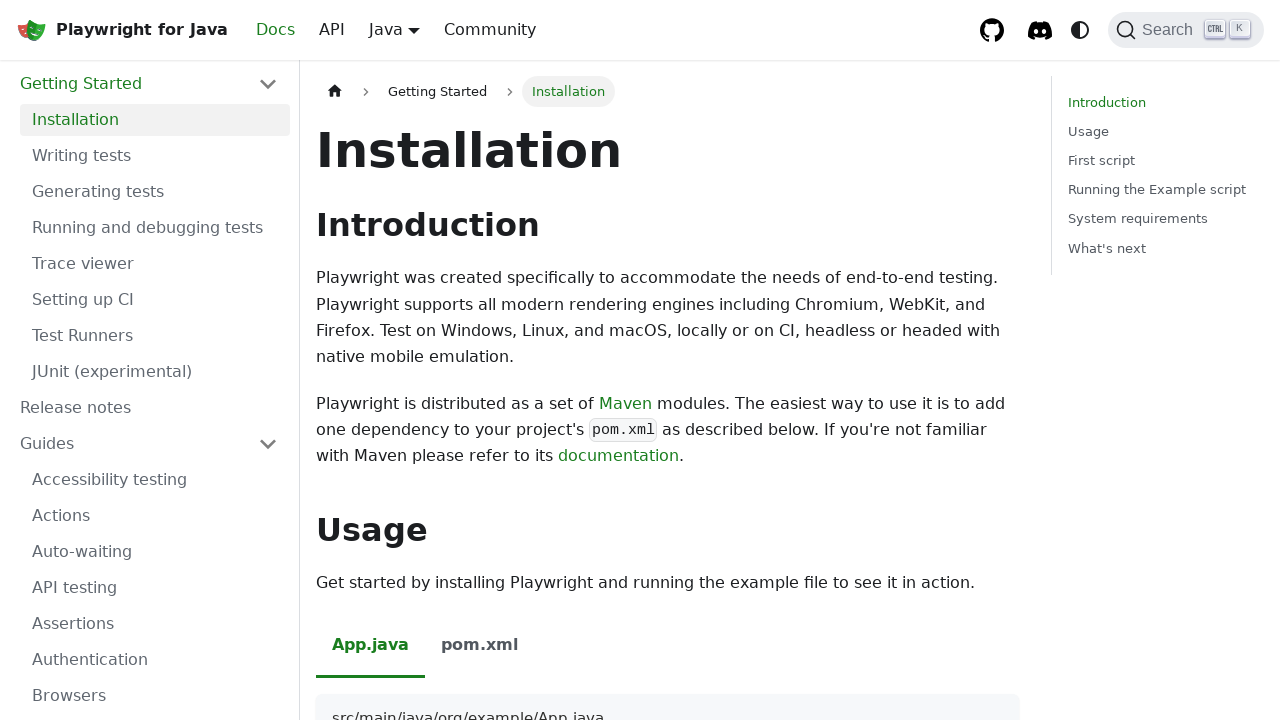

Verified Java-specific Maven description text is visible
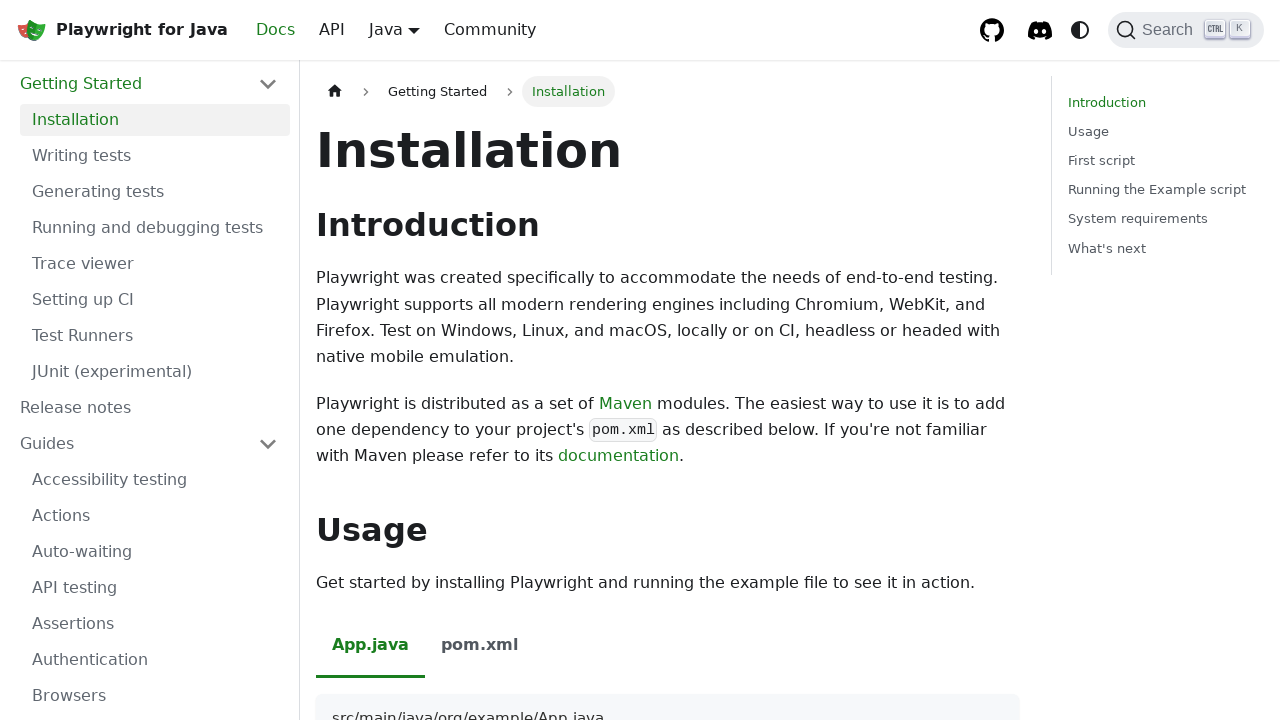

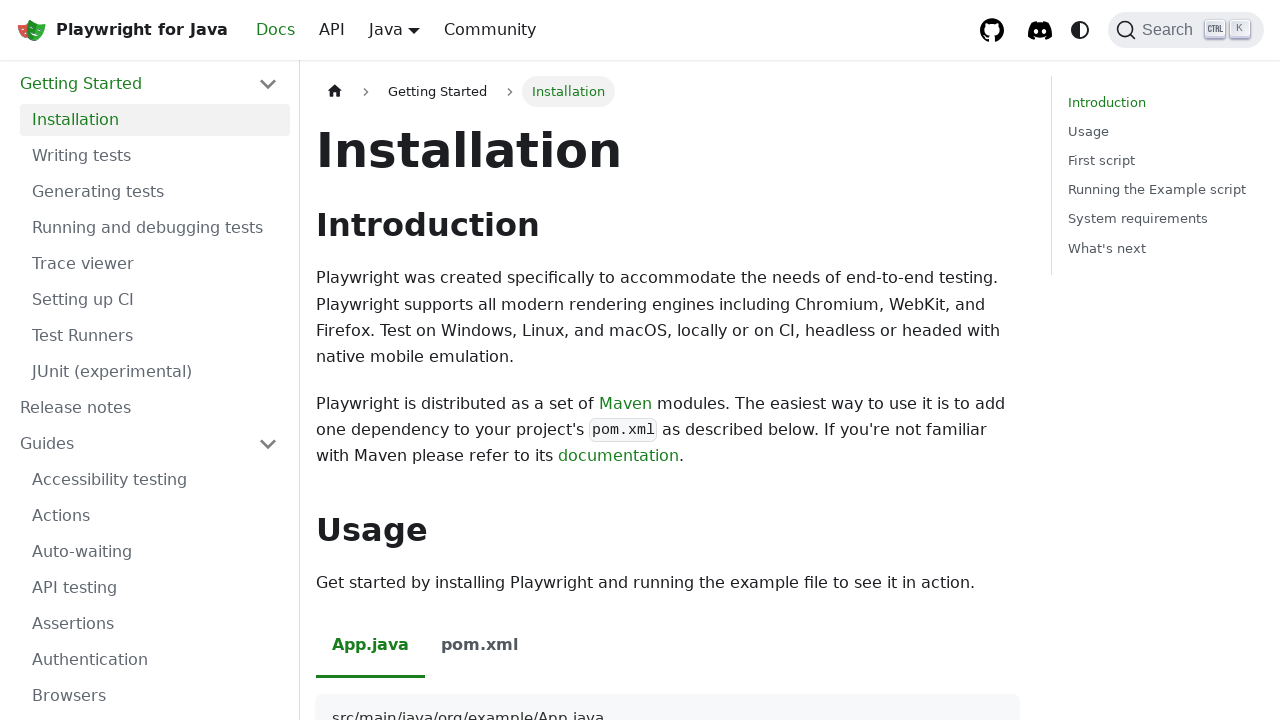